Tests table sorting and pagination functionality by clicking column header to sort, verifying sort order, and navigating through pages to find a specific item and retrieve its price

Starting URL: https://rahulshettyacademy.com/seleniumPractise/#/offers

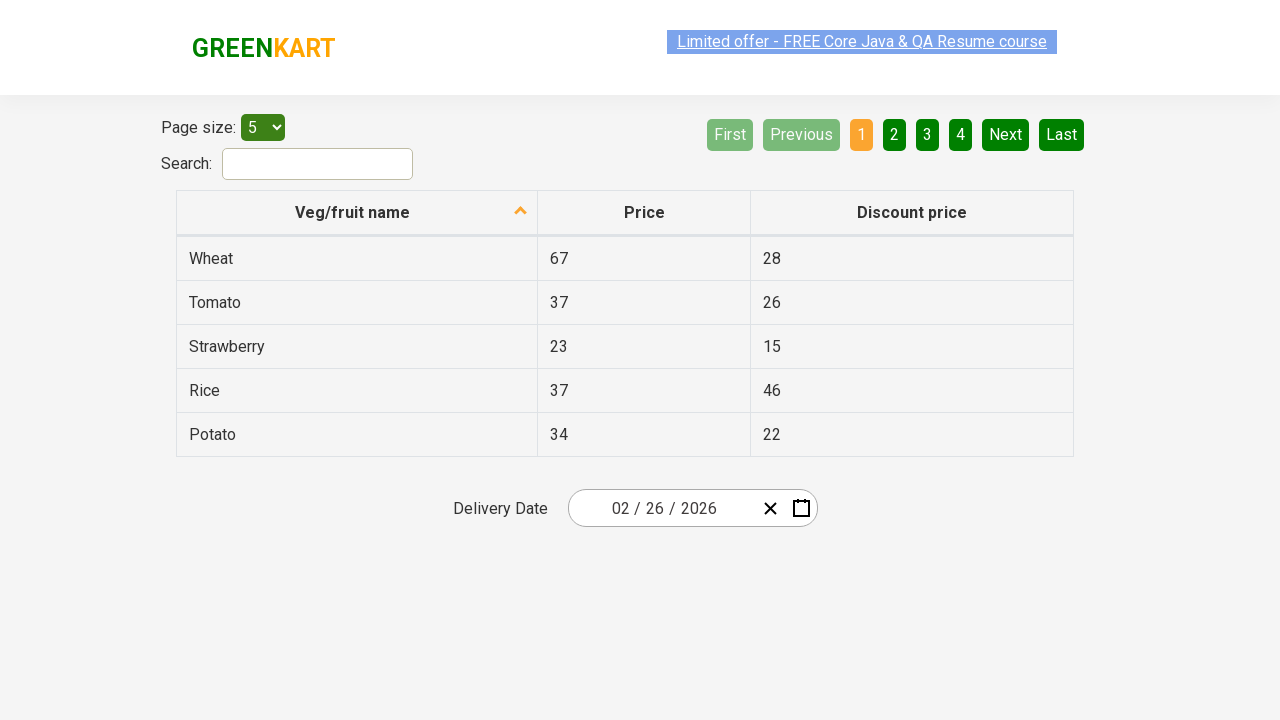

Clicked first column header to sort table at (357, 213) on xpath=//tr/th[1]
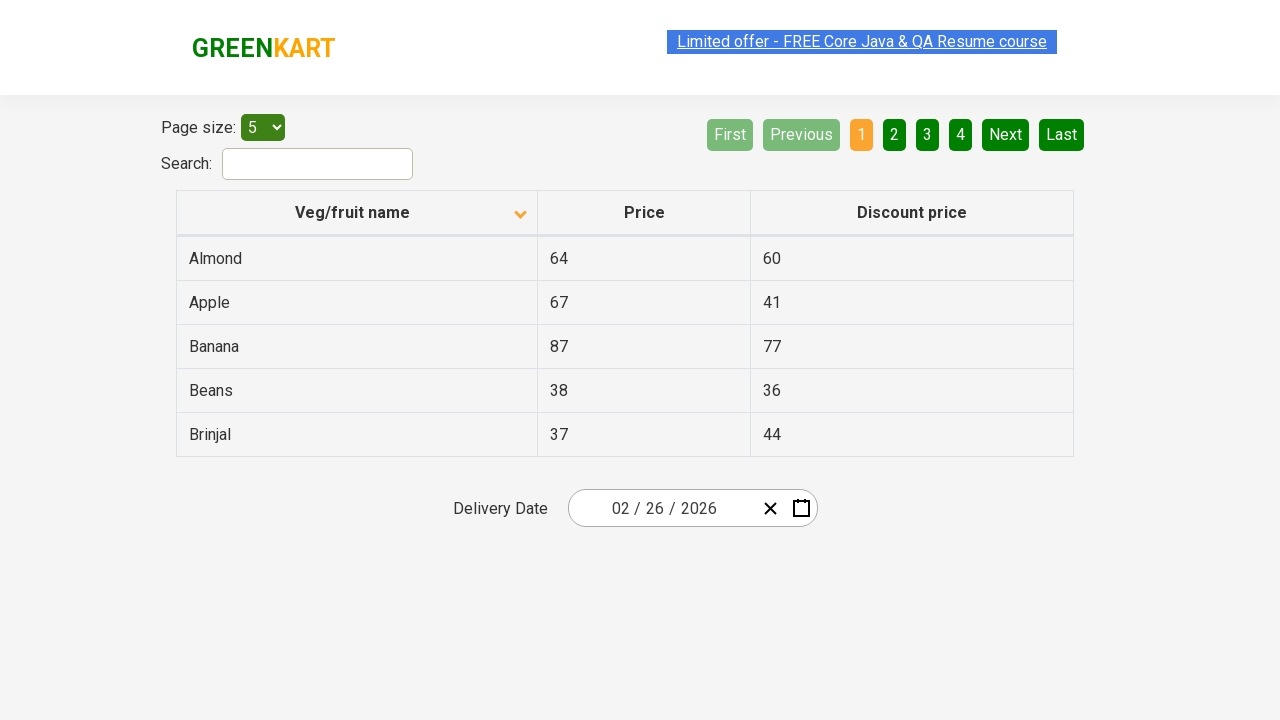

Captured all elements in first column
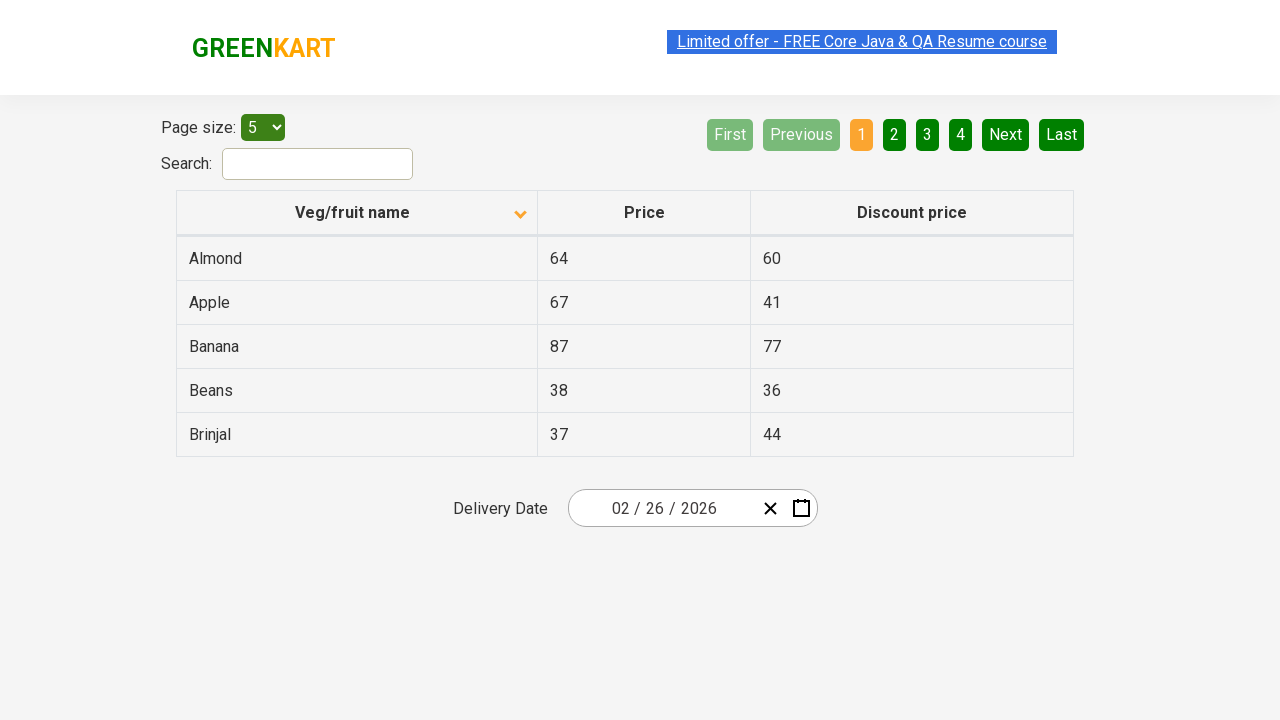

Extracted text content from all column elements
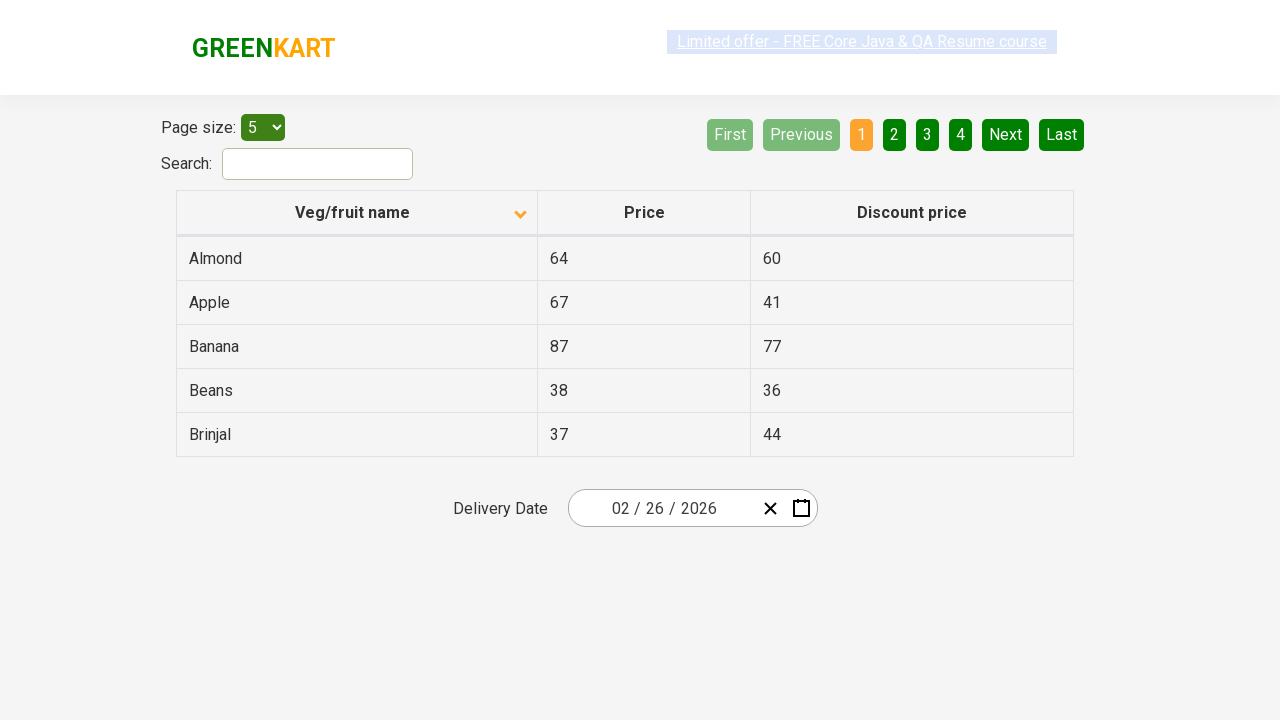

Verified that table is properly sorted in ascending order
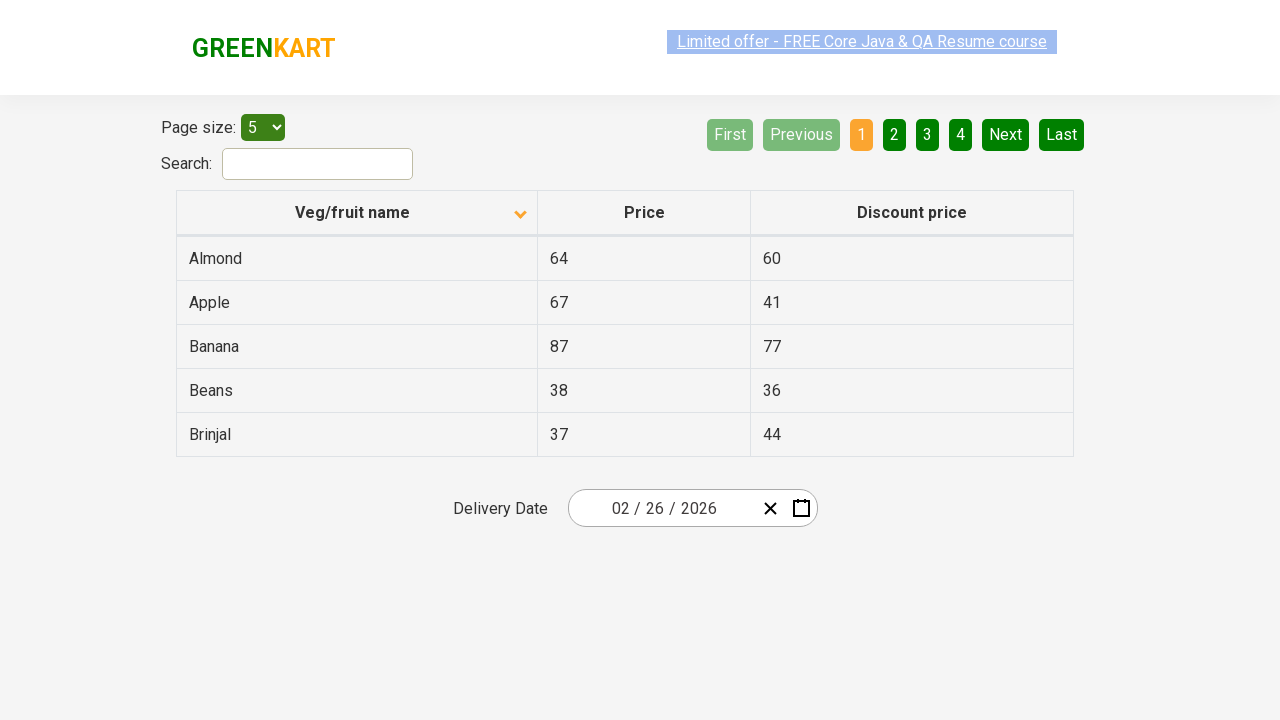

Retrieved all rows from current page
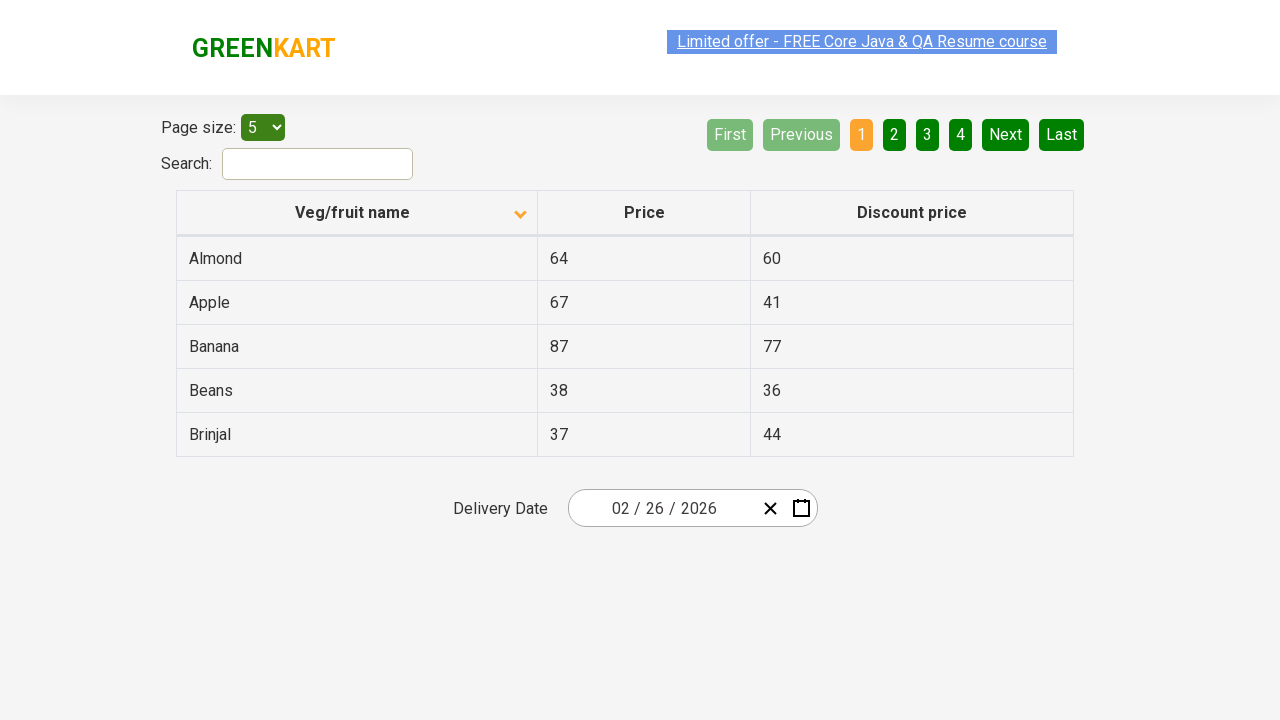

Clicked next page to continue searching for 'Rice' item at (1006, 134) on a[aria-label='Next']
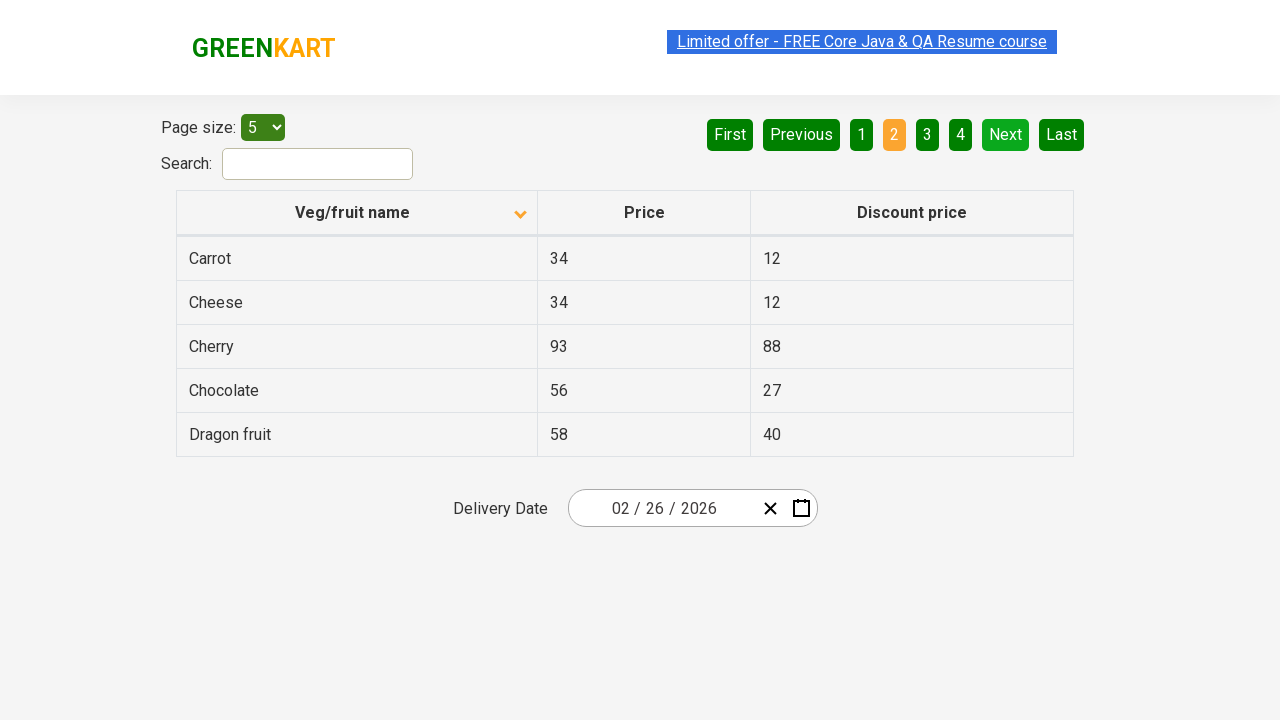

Retrieved all rows from current page
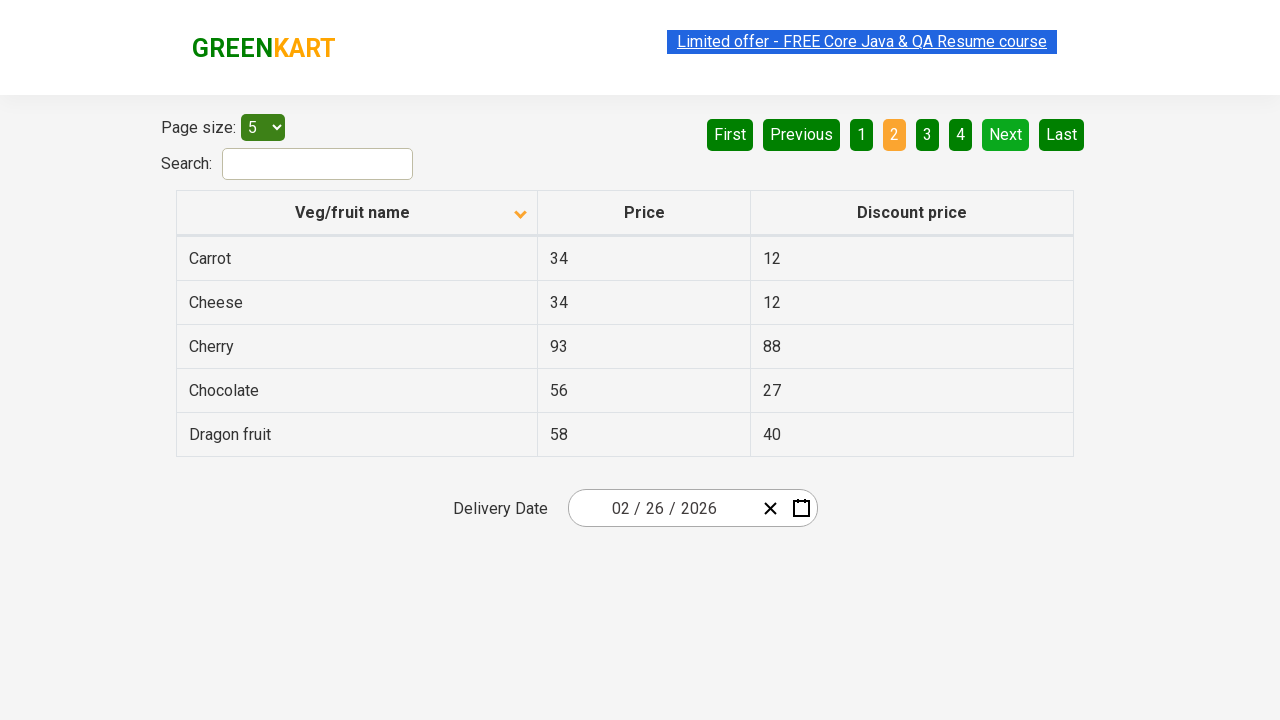

Clicked next page to continue searching for 'Rice' item at (1006, 134) on a[aria-label='Next']
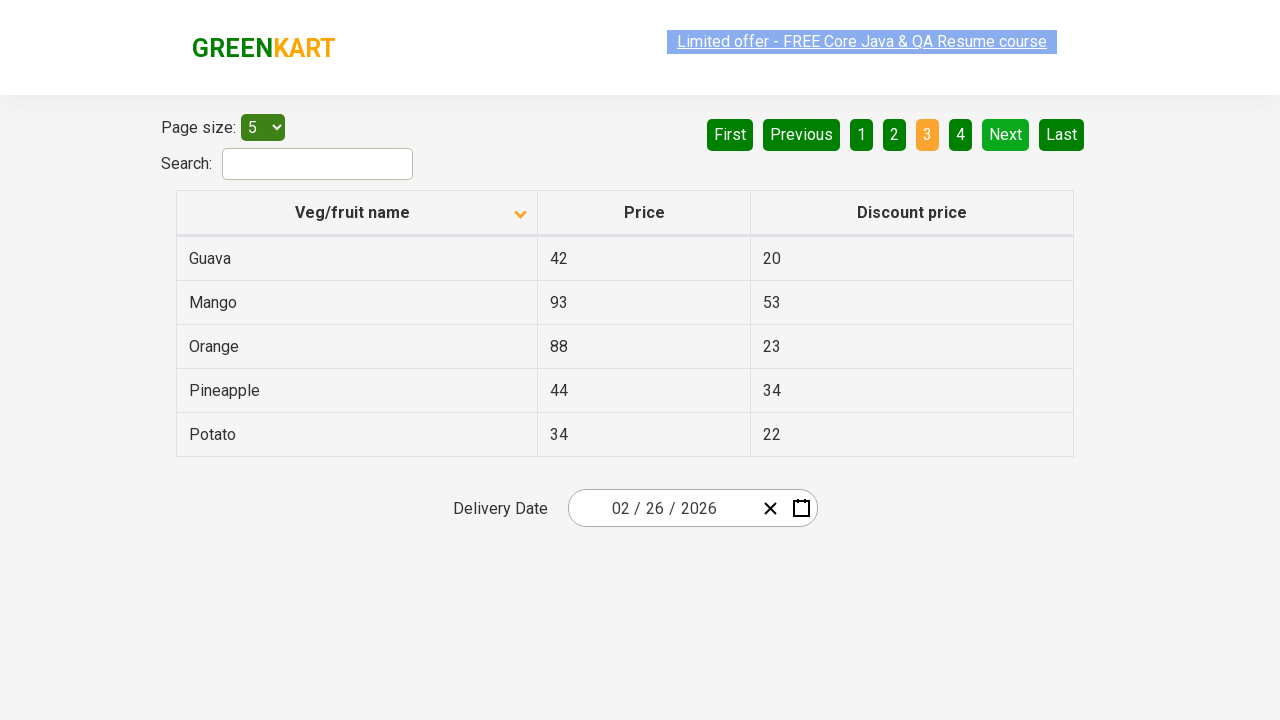

Retrieved all rows from current page
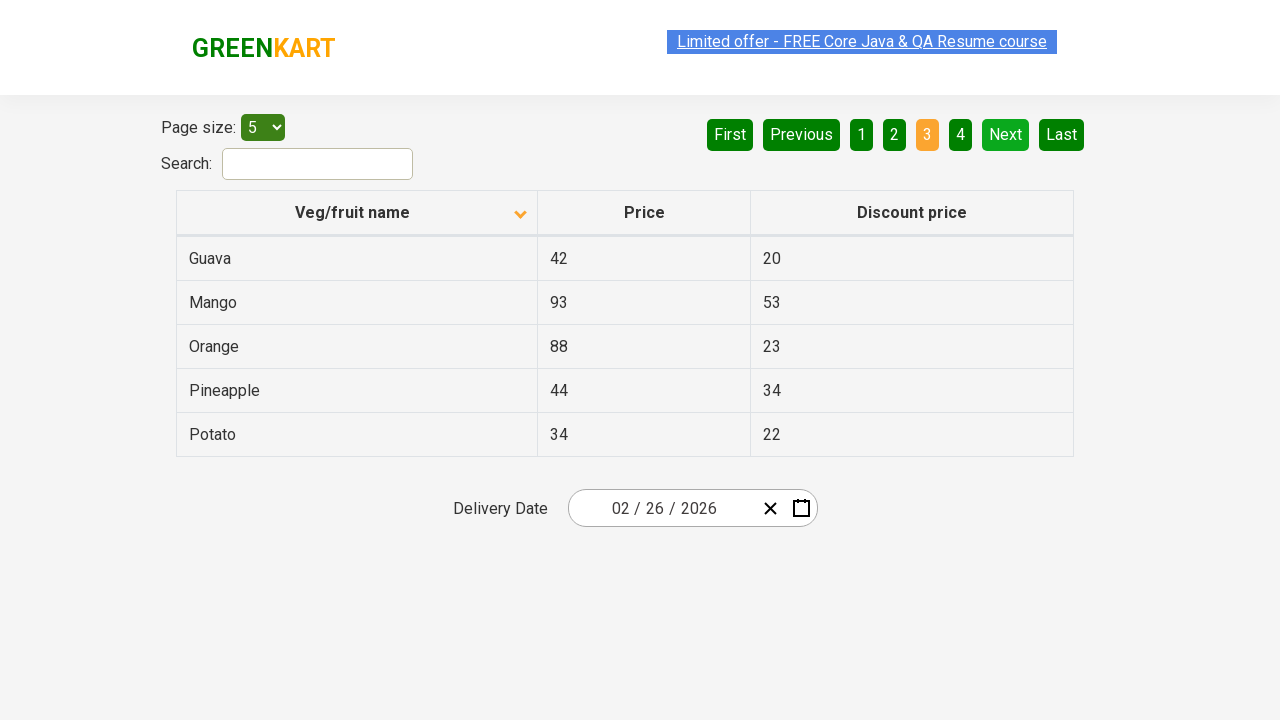

Clicked next page to continue searching for 'Rice' item at (1006, 134) on a[aria-label='Next']
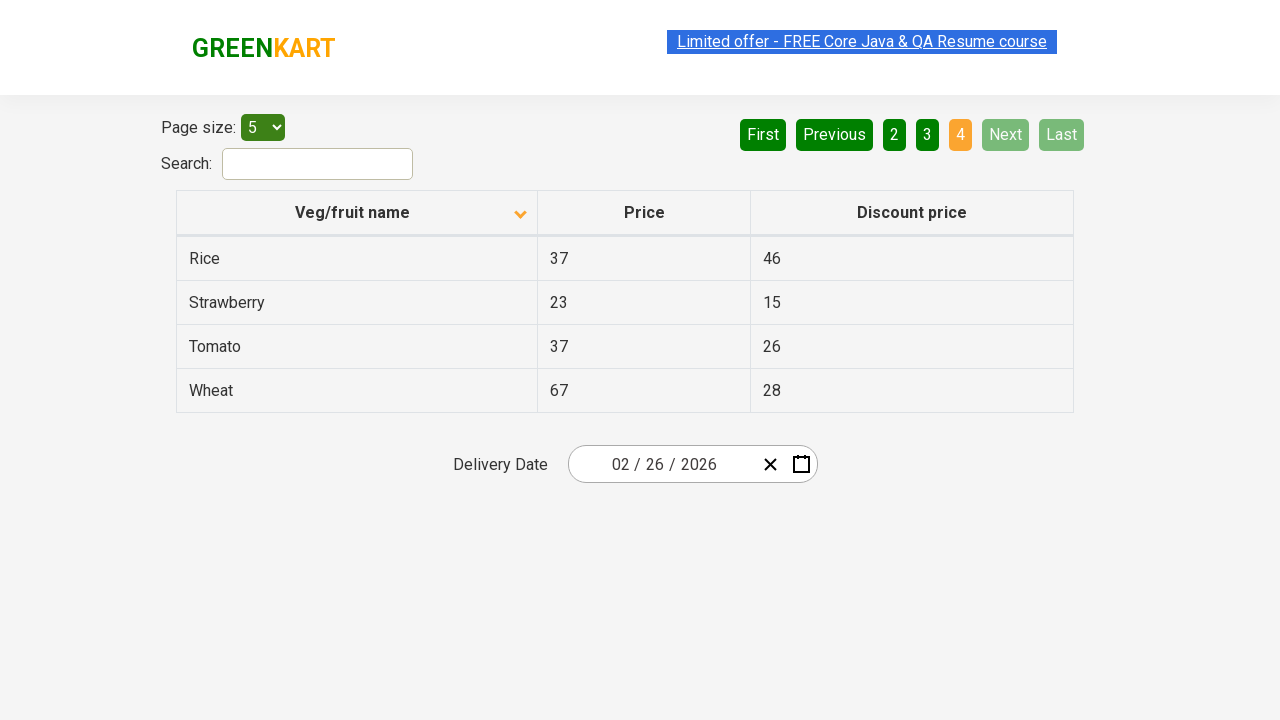

Retrieved all rows from current page
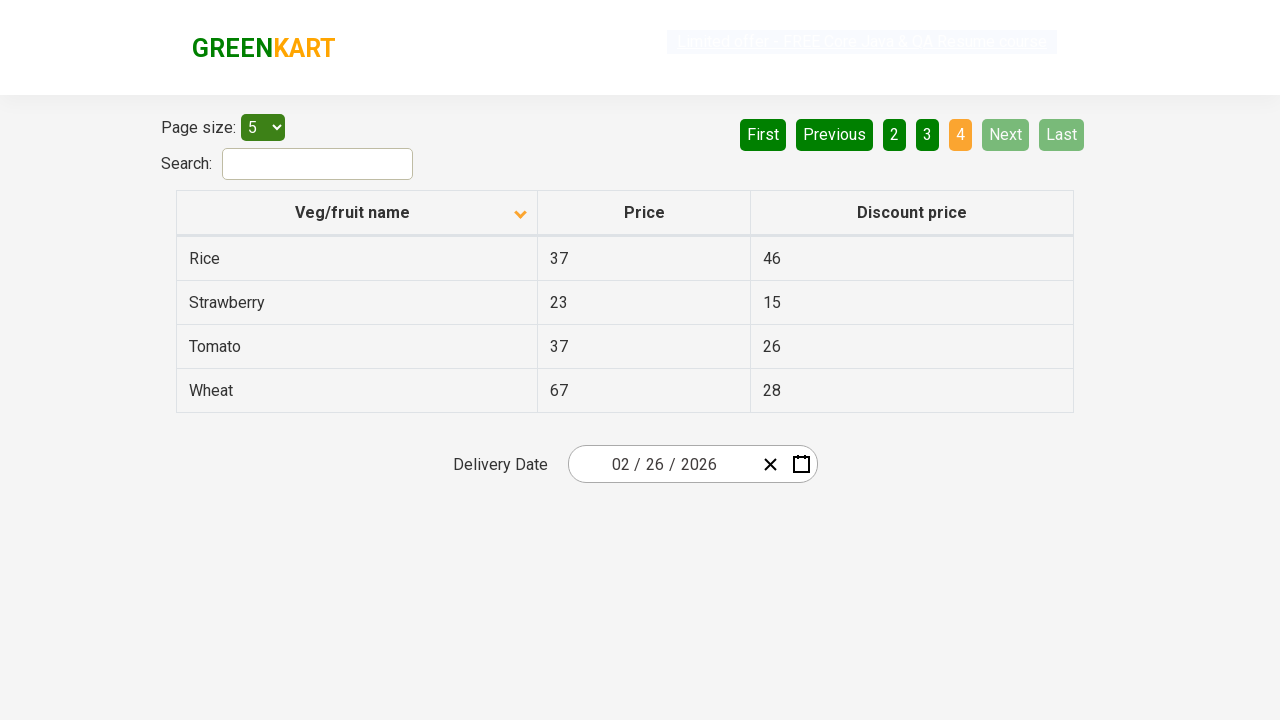

Found 'Rice' item with price: 37
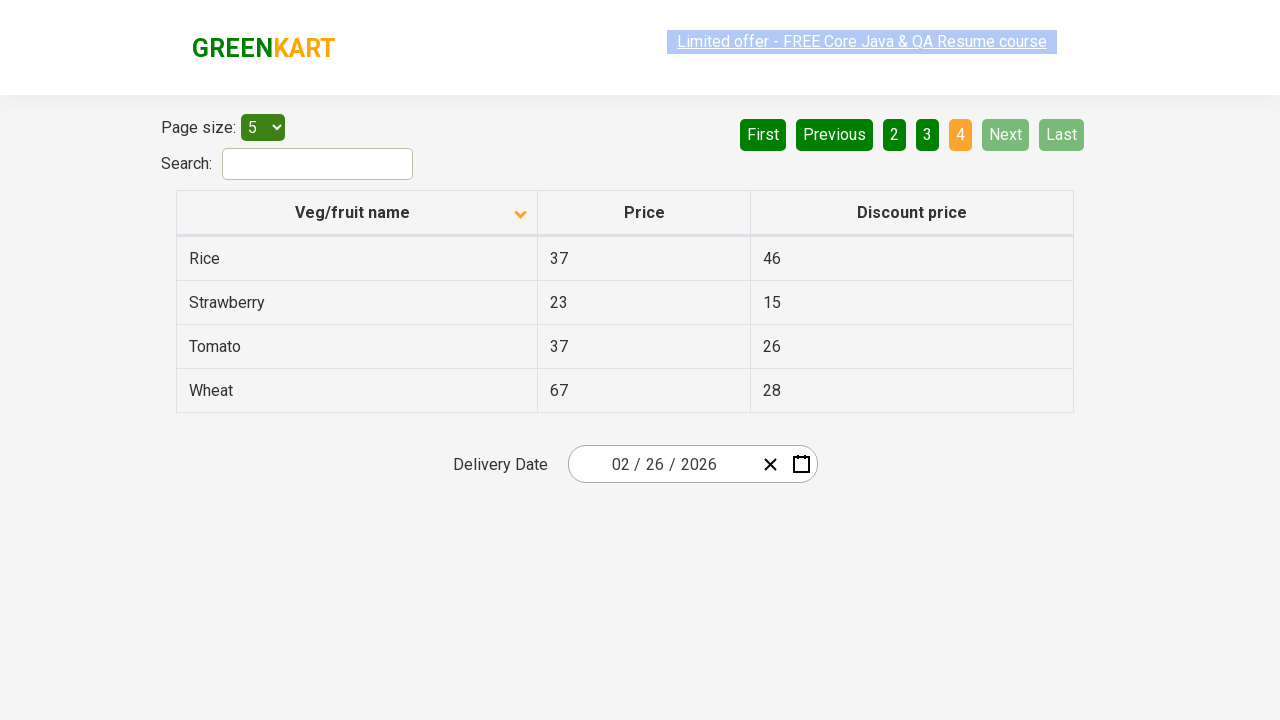

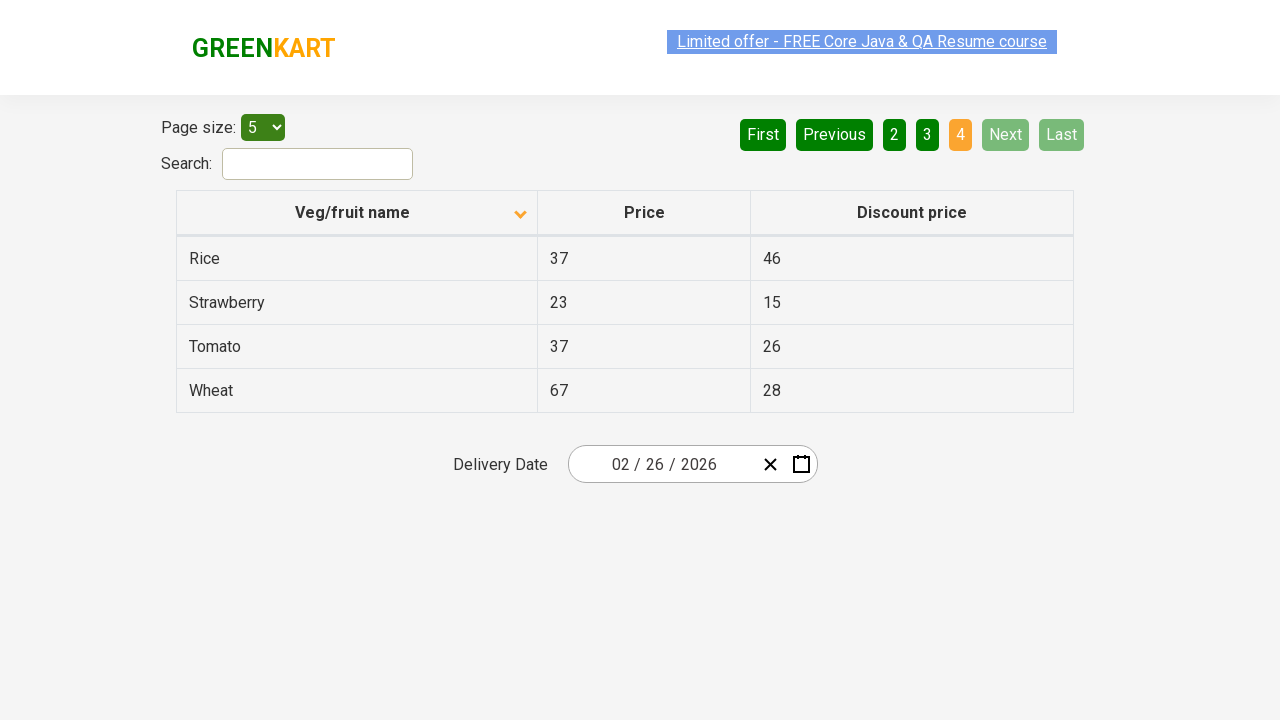